Tests that the browser back button works correctly with filter navigation

Starting URL: https://demo.playwright.dev/todomvc

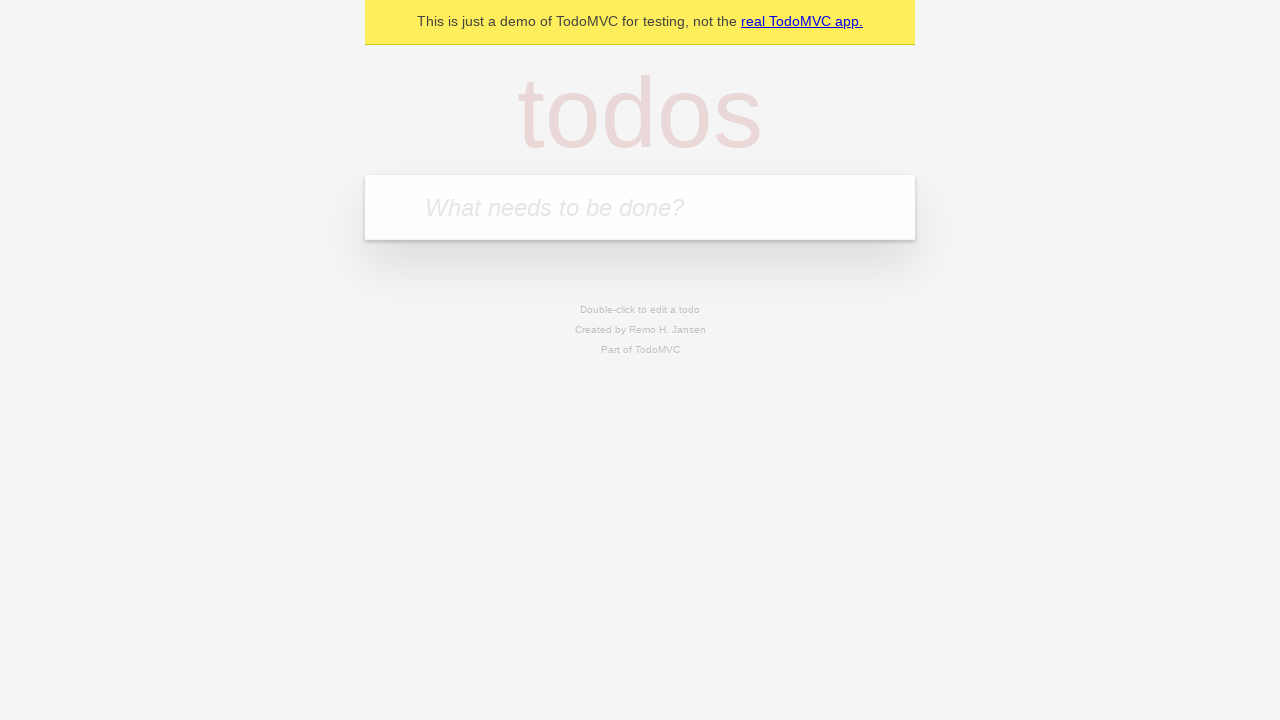

Filled todo input with 'buy some cheese' on internal:attr=[placeholder="What needs to be done?"i]
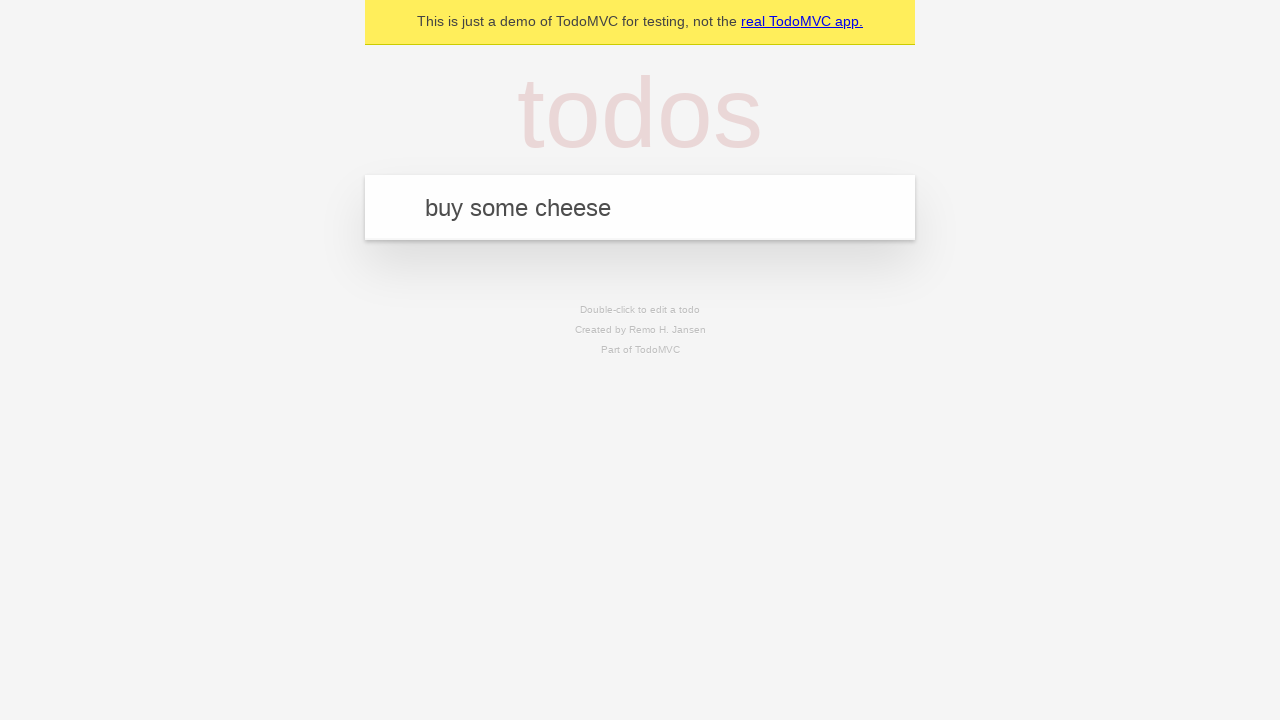

Pressed Enter to add first todo on internal:attr=[placeholder="What needs to be done?"i]
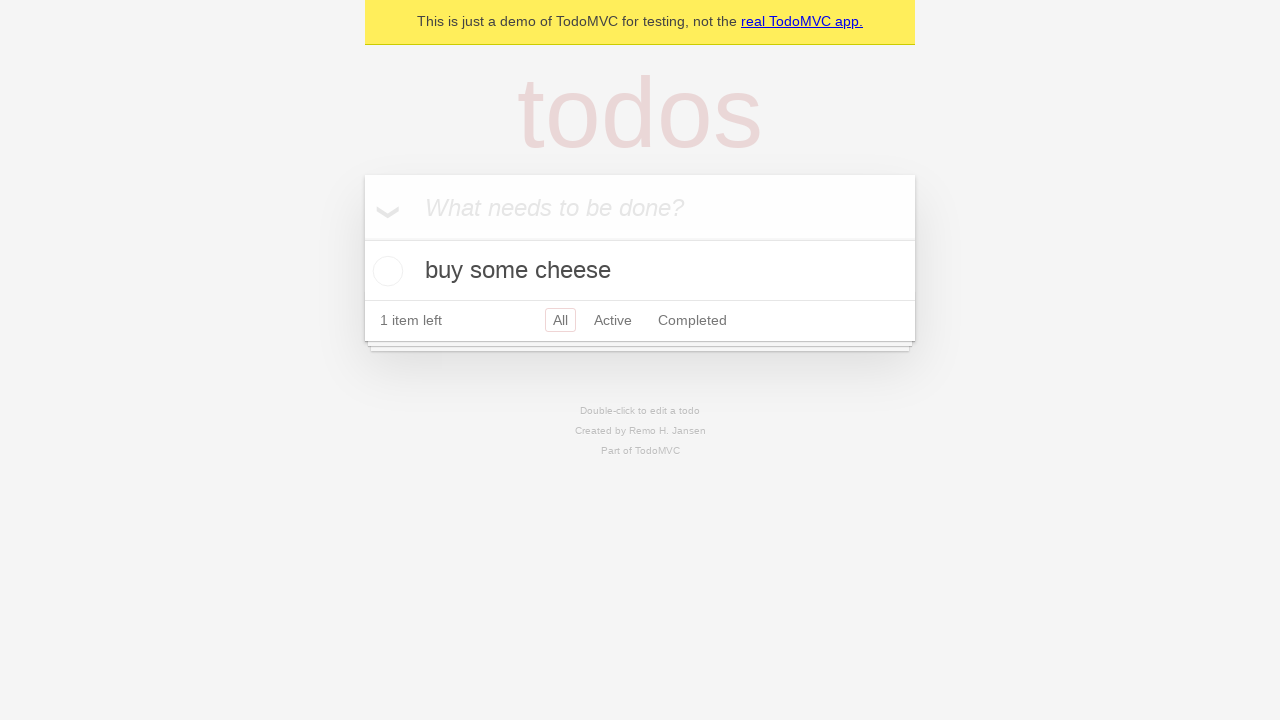

Filled todo input with 'feed the cat' on internal:attr=[placeholder="What needs to be done?"i]
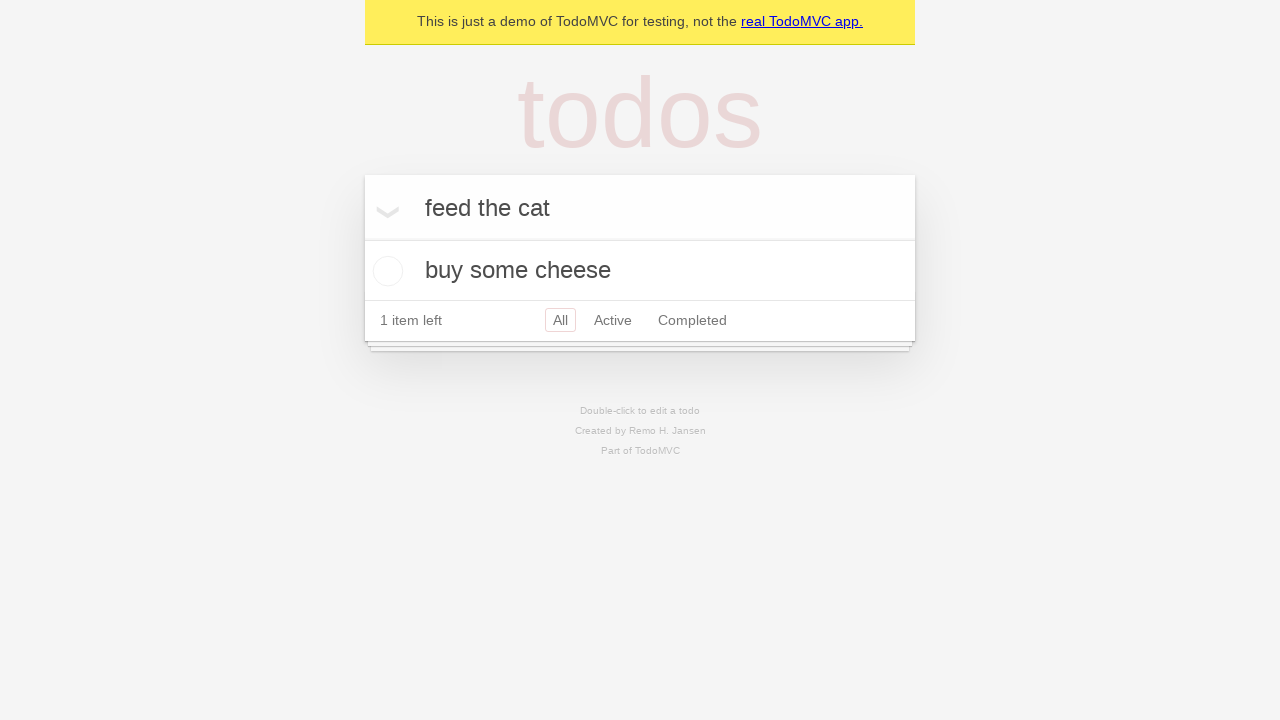

Pressed Enter to add second todo on internal:attr=[placeholder="What needs to be done?"i]
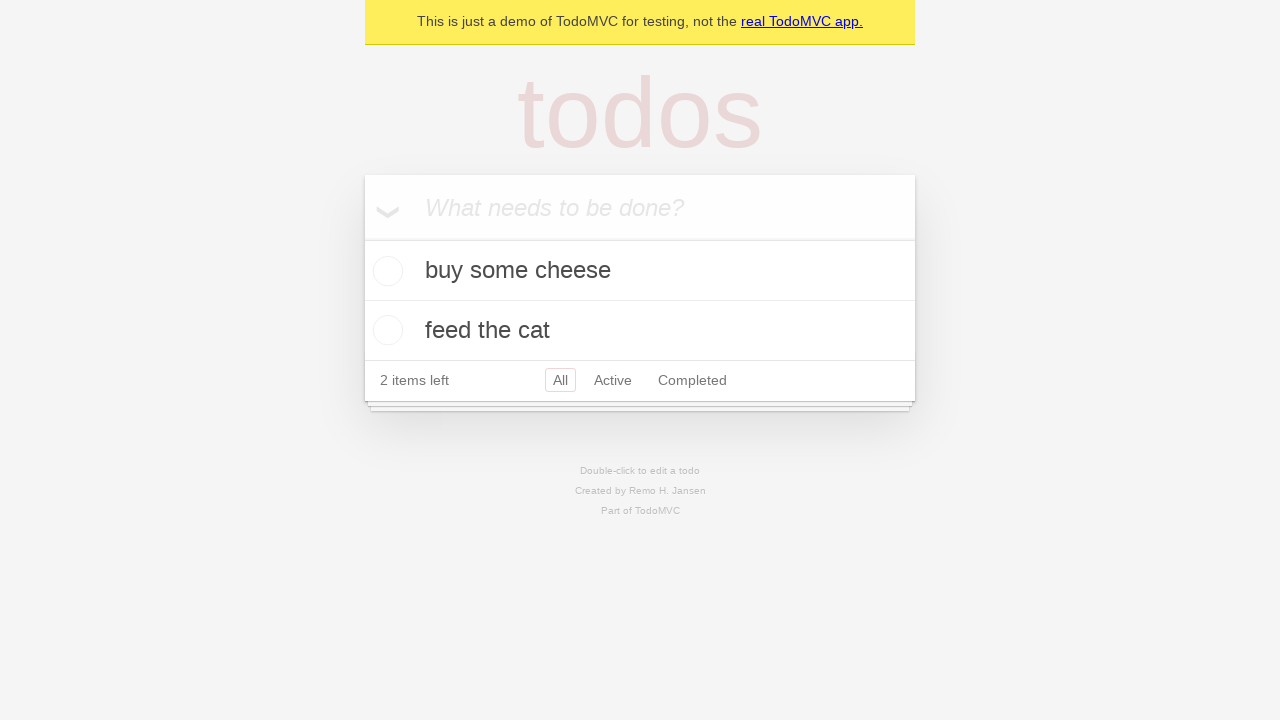

Filled todo input with 'book a doctors appointment' on internal:attr=[placeholder="What needs to be done?"i]
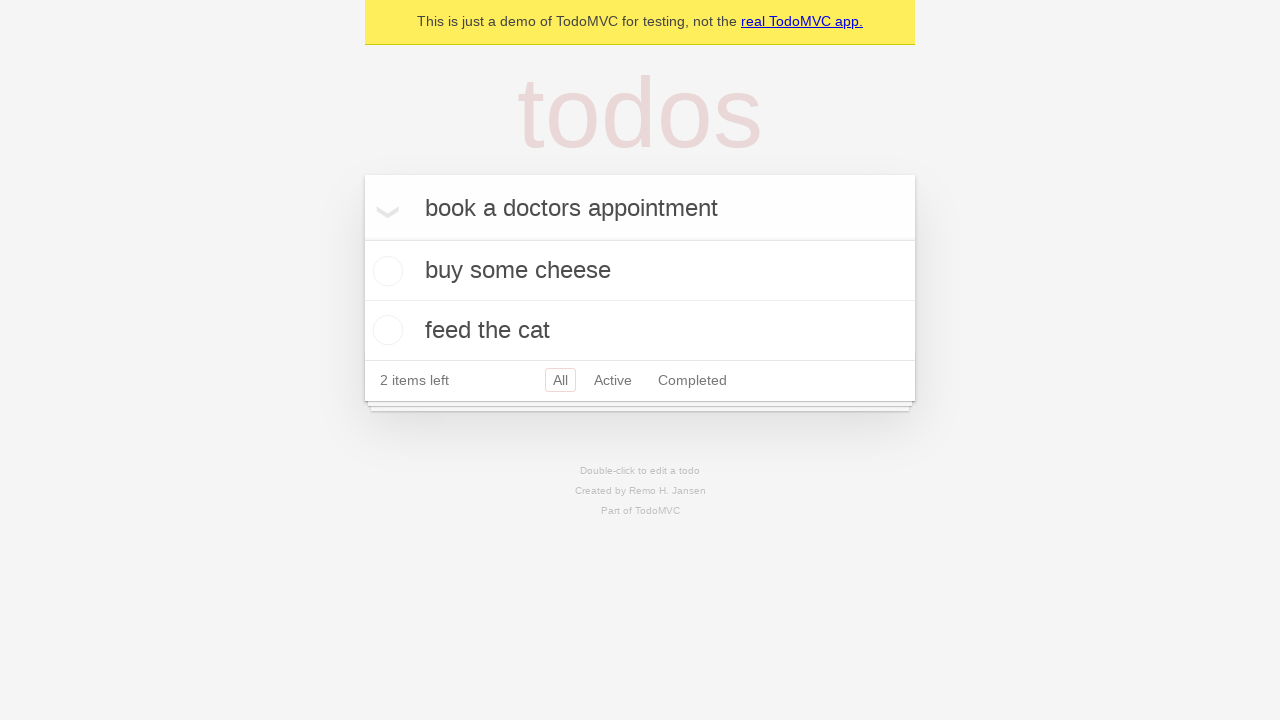

Pressed Enter to add third todo on internal:attr=[placeholder="What needs to be done?"i]
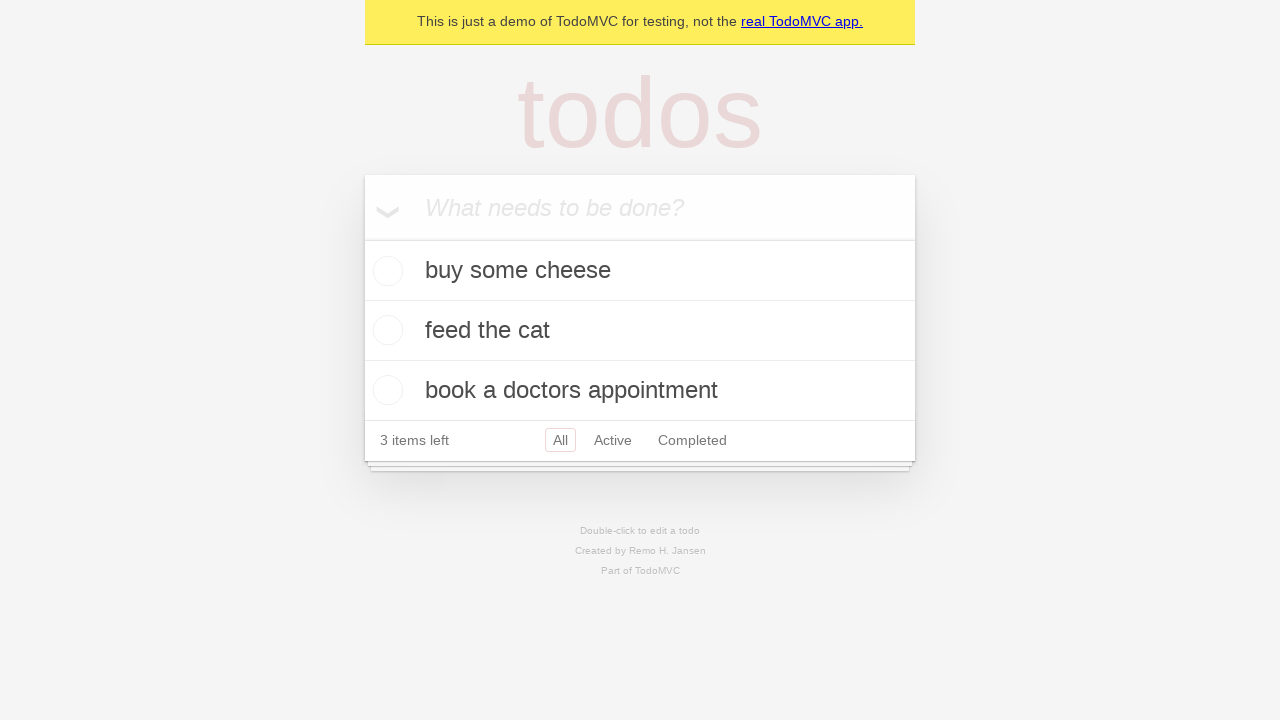

Waited for all 3 todos to be loaded
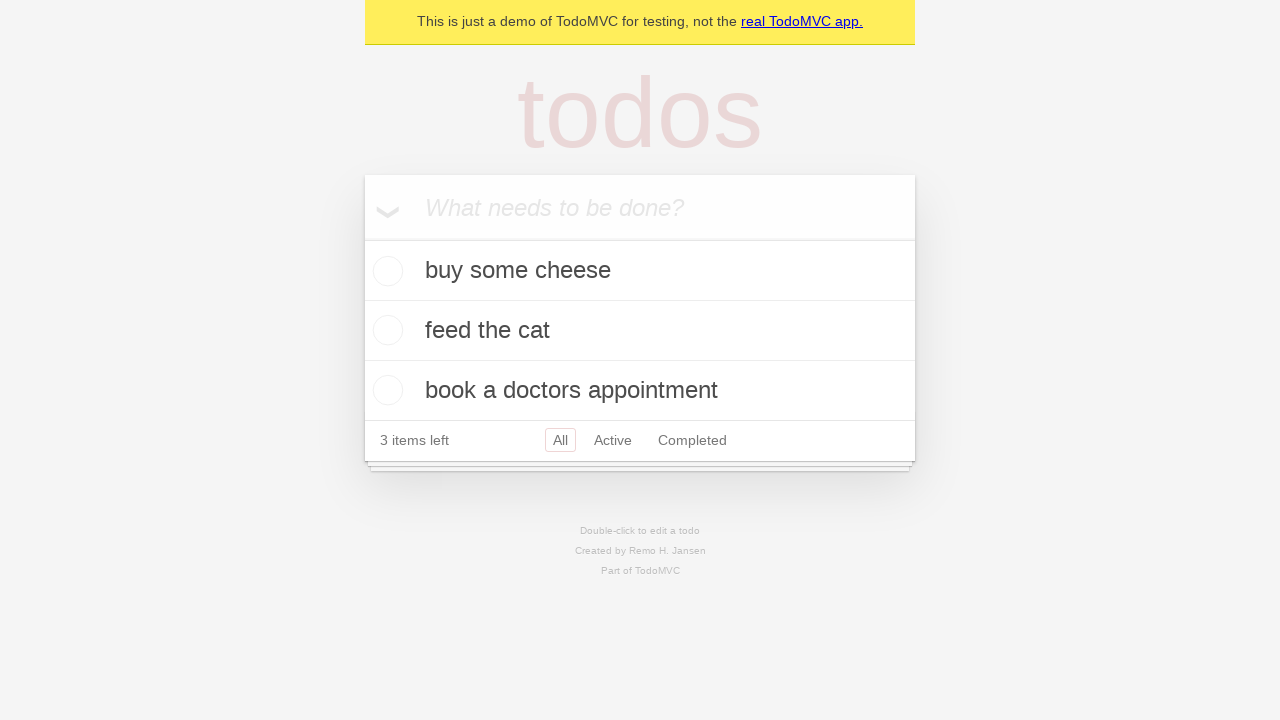

Checked the second todo (feed the cat) at (385, 330) on internal:testid=[data-testid="todo-item"s] >> nth=1 >> internal:role=checkbox
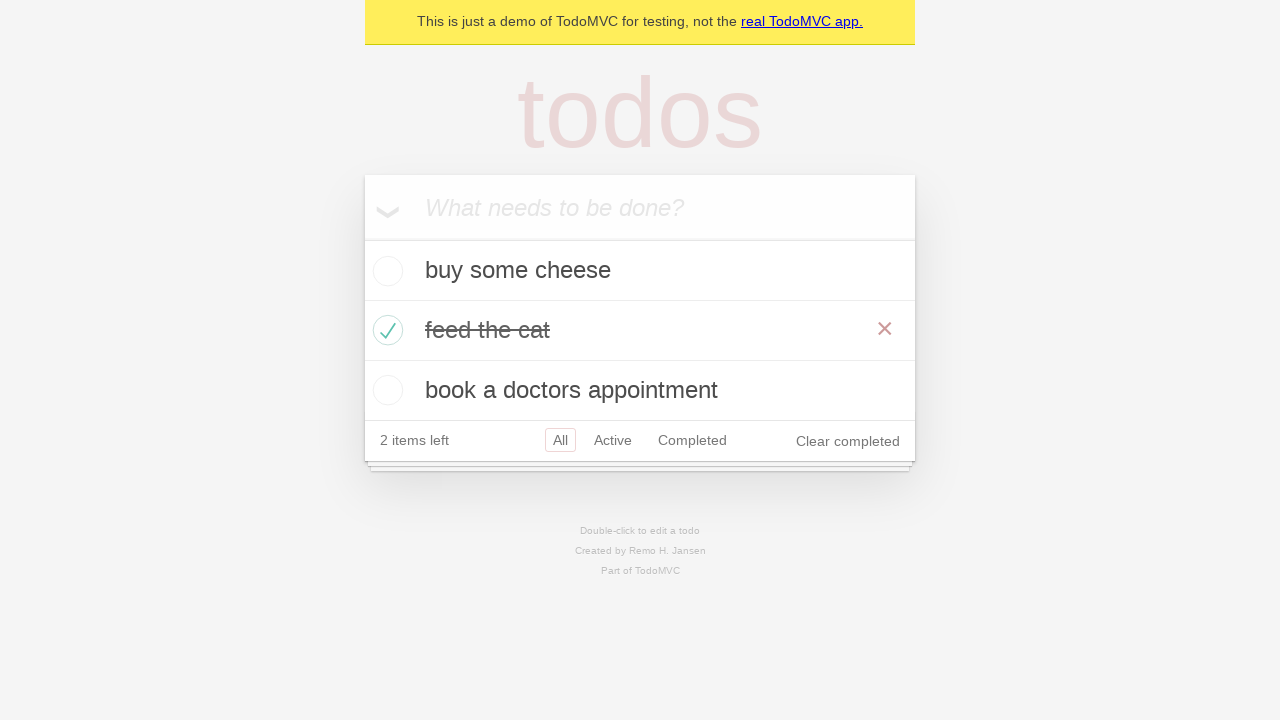

Clicked 'All' filter link at (560, 440) on internal:role=link[name="All"i]
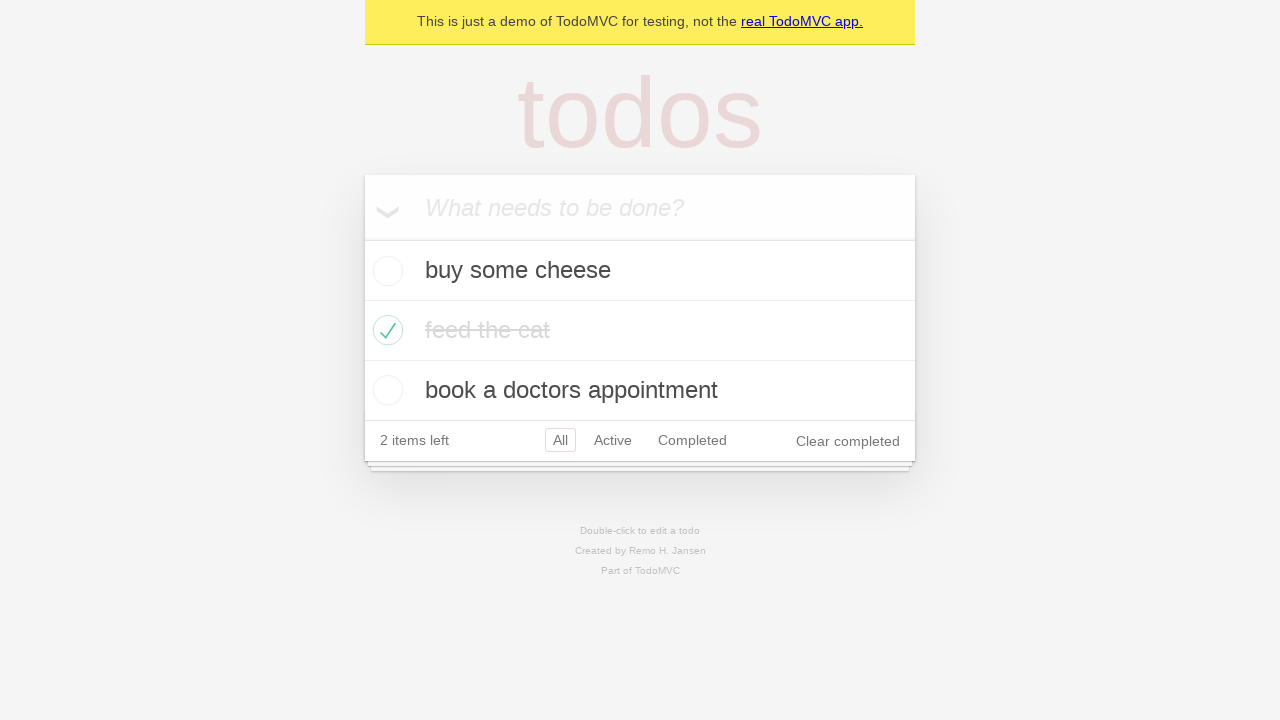

Clicked 'Active' filter link at (613, 440) on internal:role=link[name="Active"i]
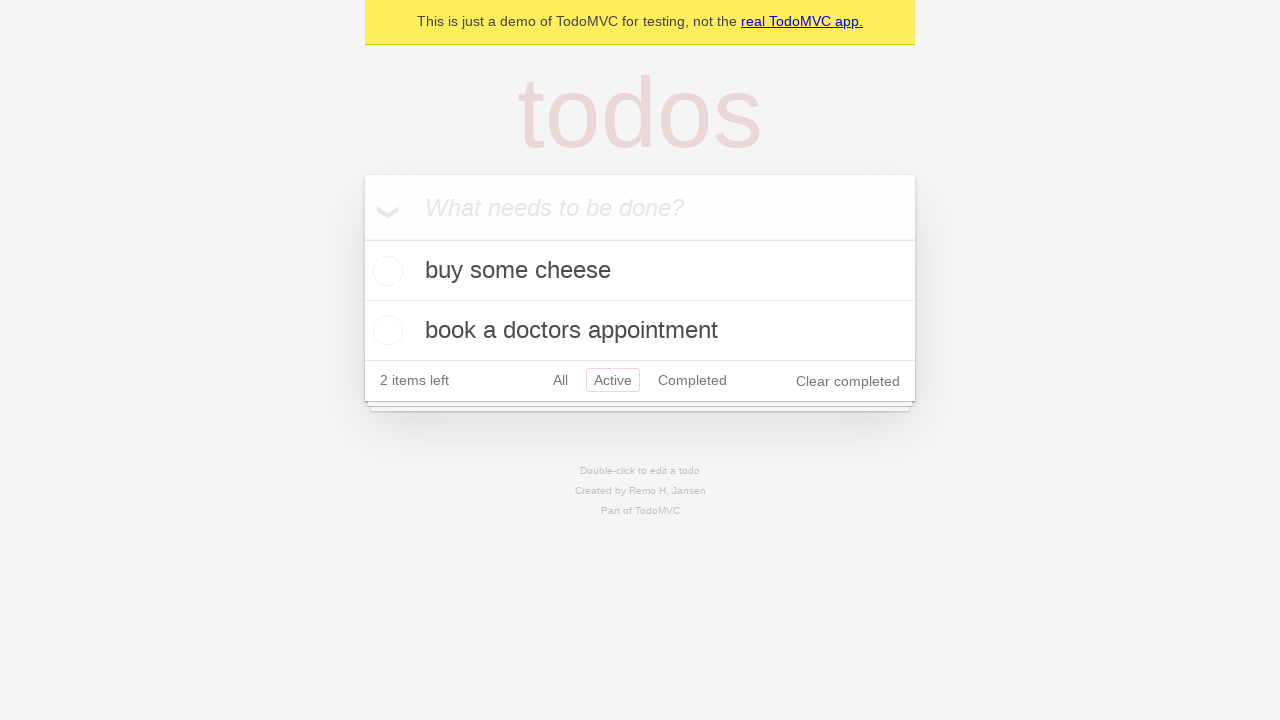

Clicked 'Completed' filter link at (692, 380) on internal:role=link[name="Completed"i]
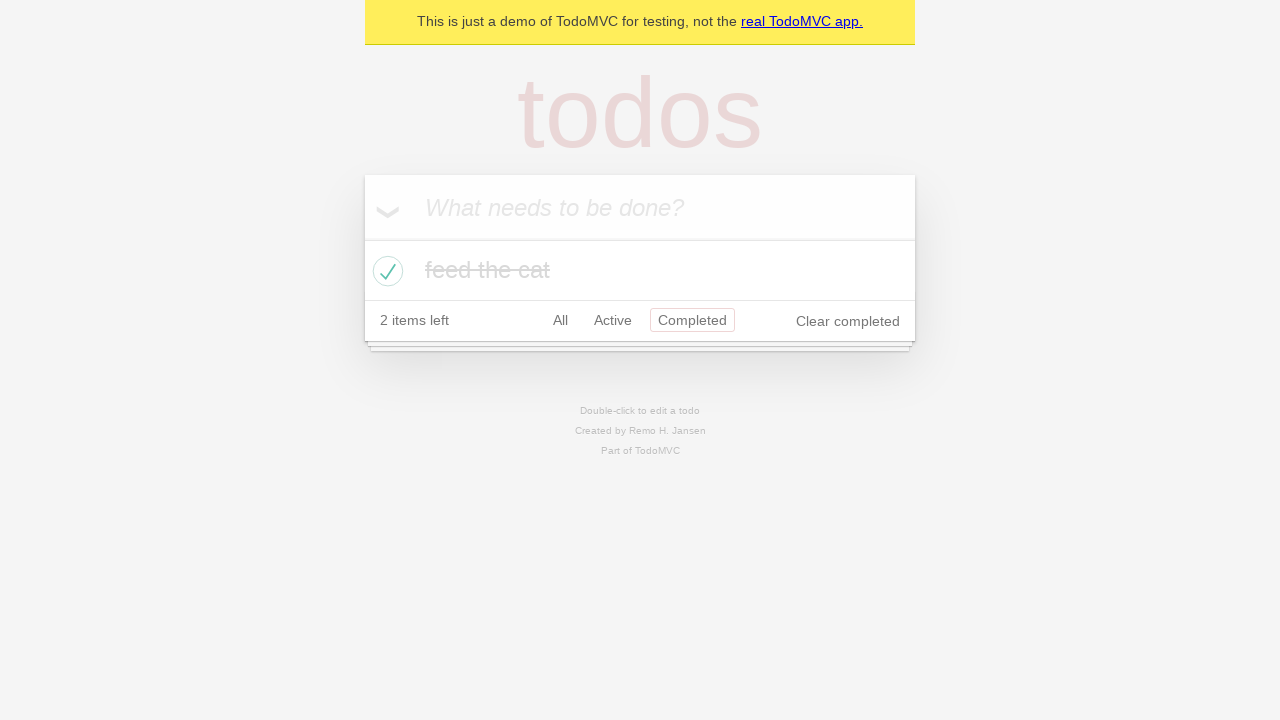

Navigated back to 'Active' filter using browser back button
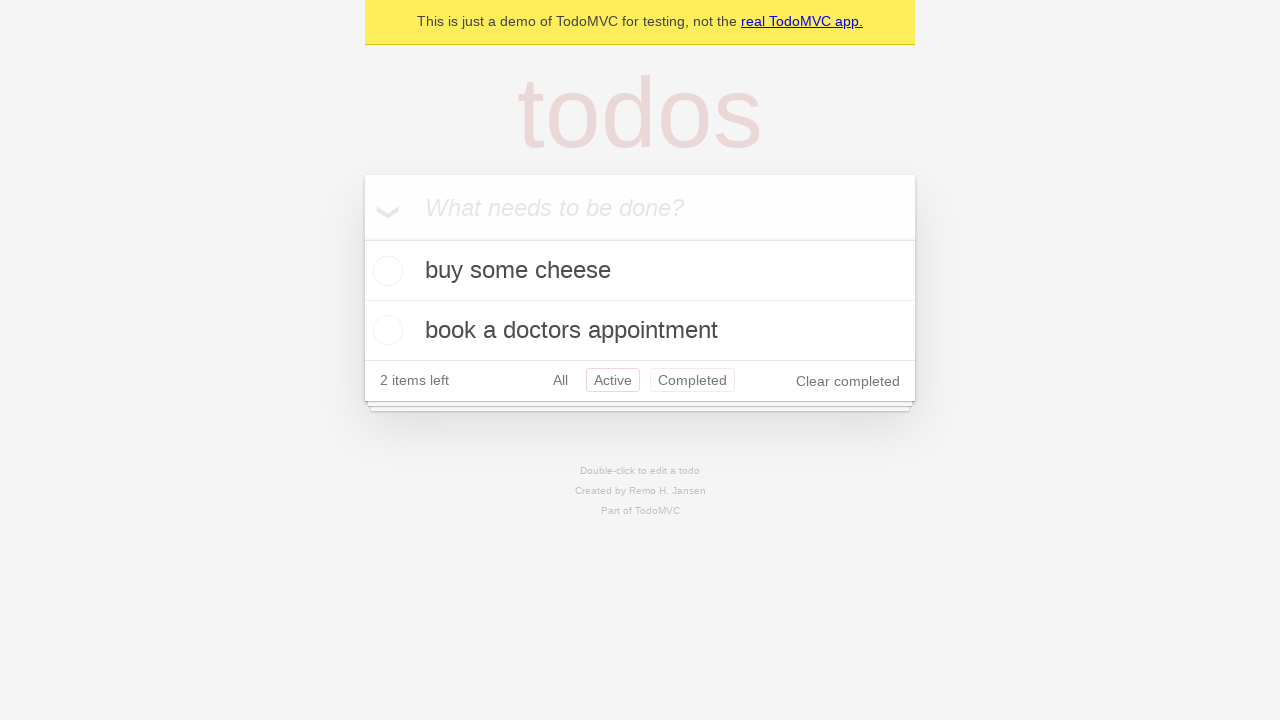

Navigated back to 'All' filter using browser back button
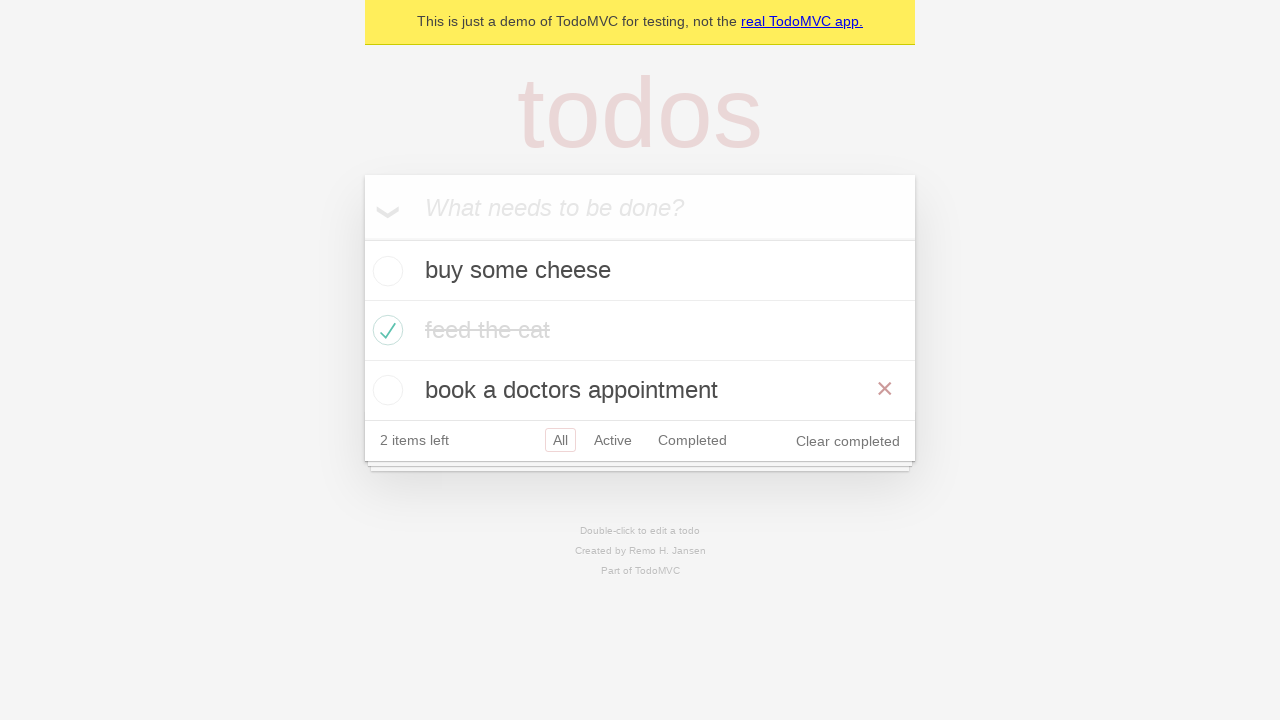

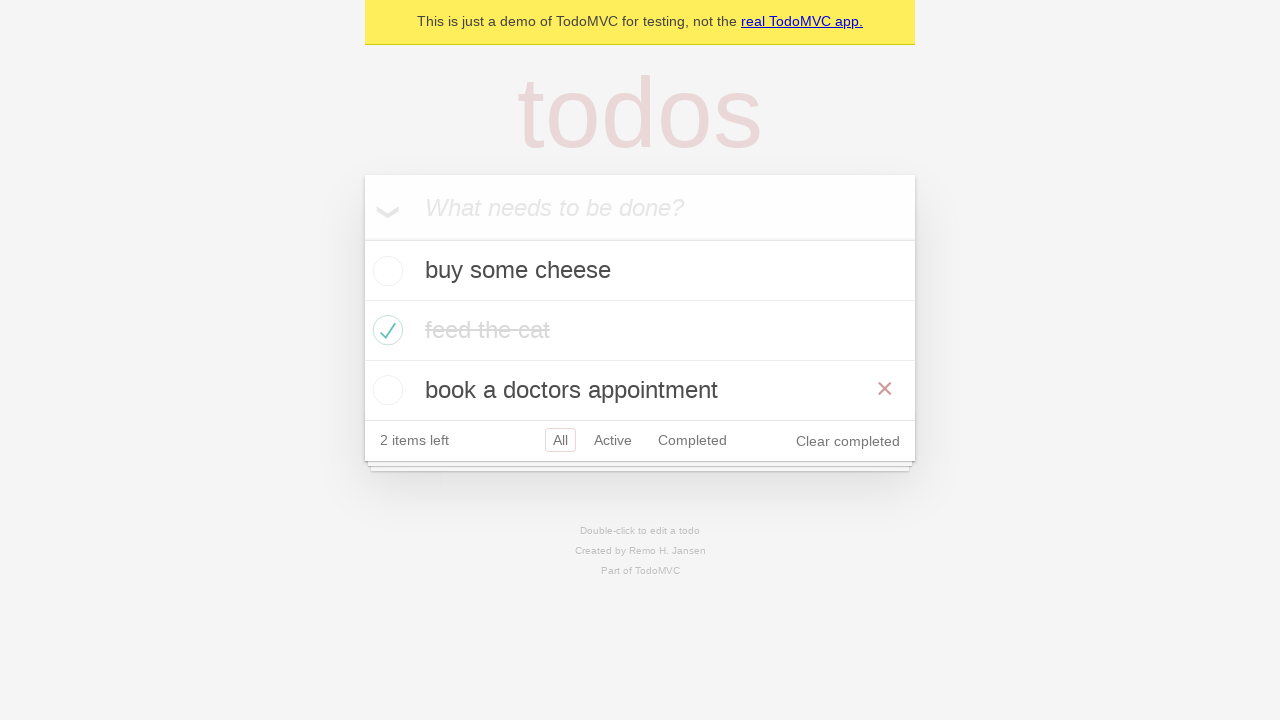